Tests file download functionality by navigating to a download page and clicking on a download link to trigger a file download.

Starting URL: https://the-internet.herokuapp.com/download

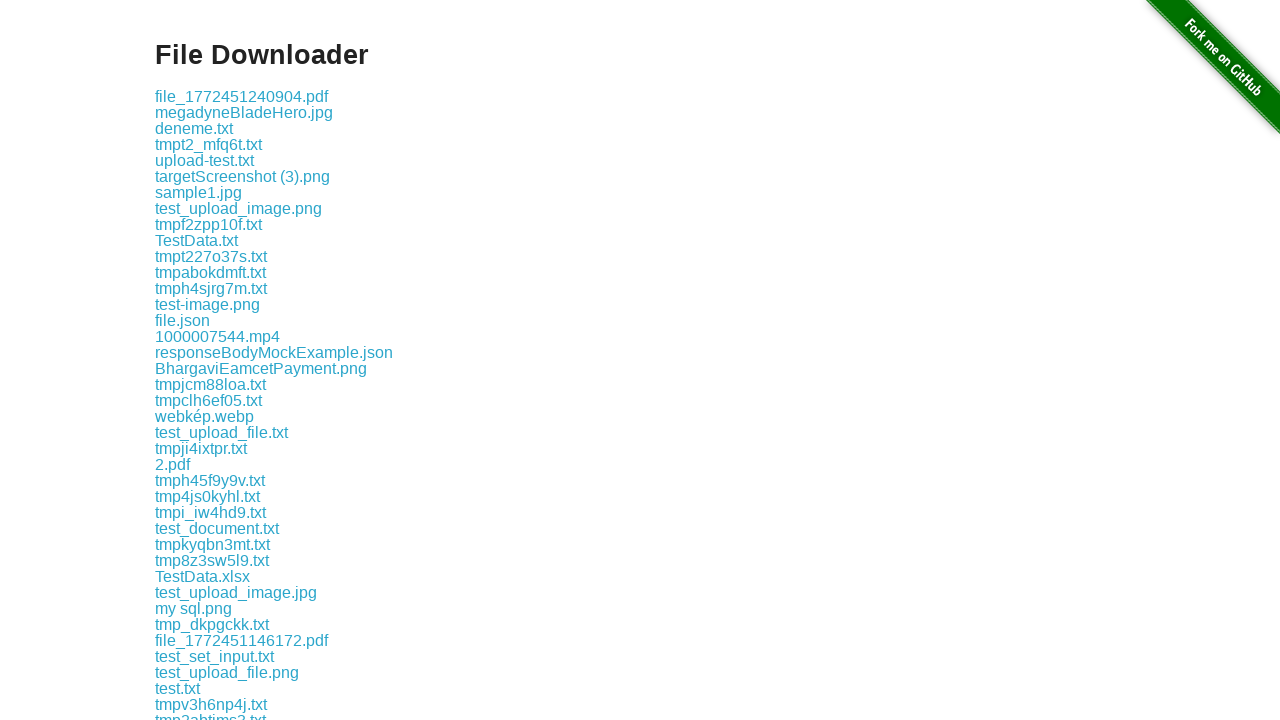

Clicked the first download link on the page at (242, 96) on .example a
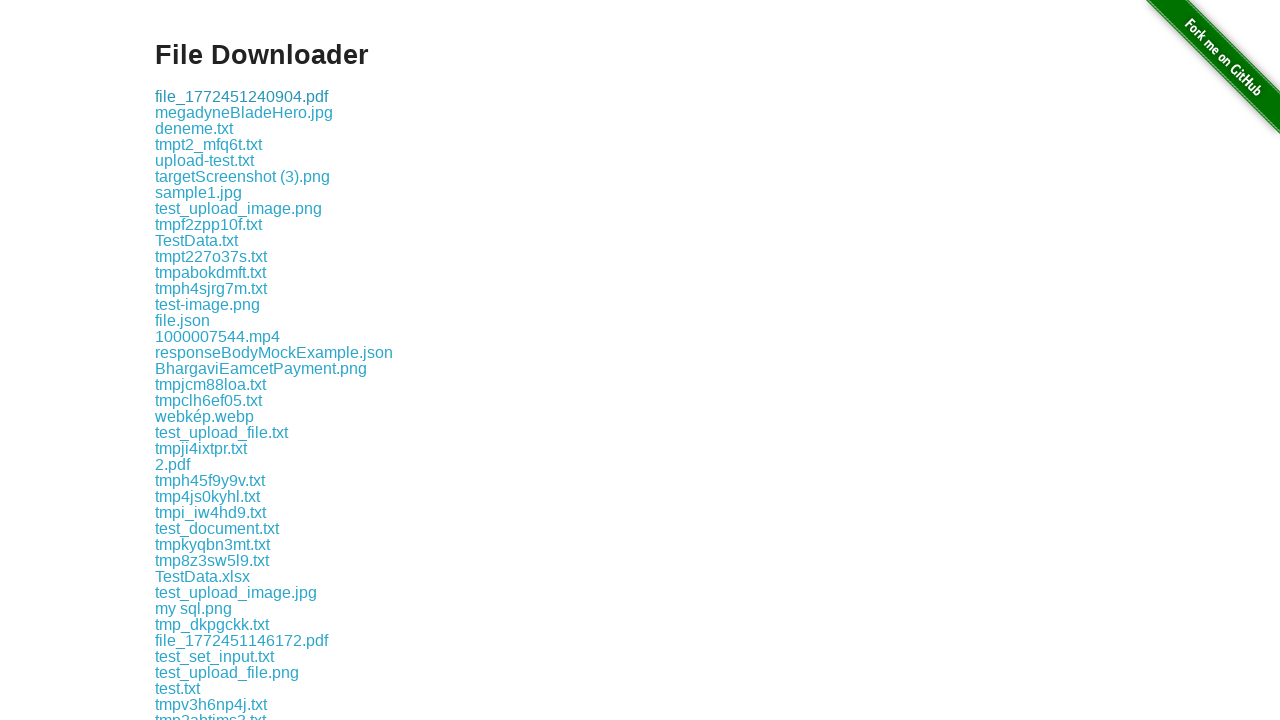

Waited 2 seconds for download to trigger
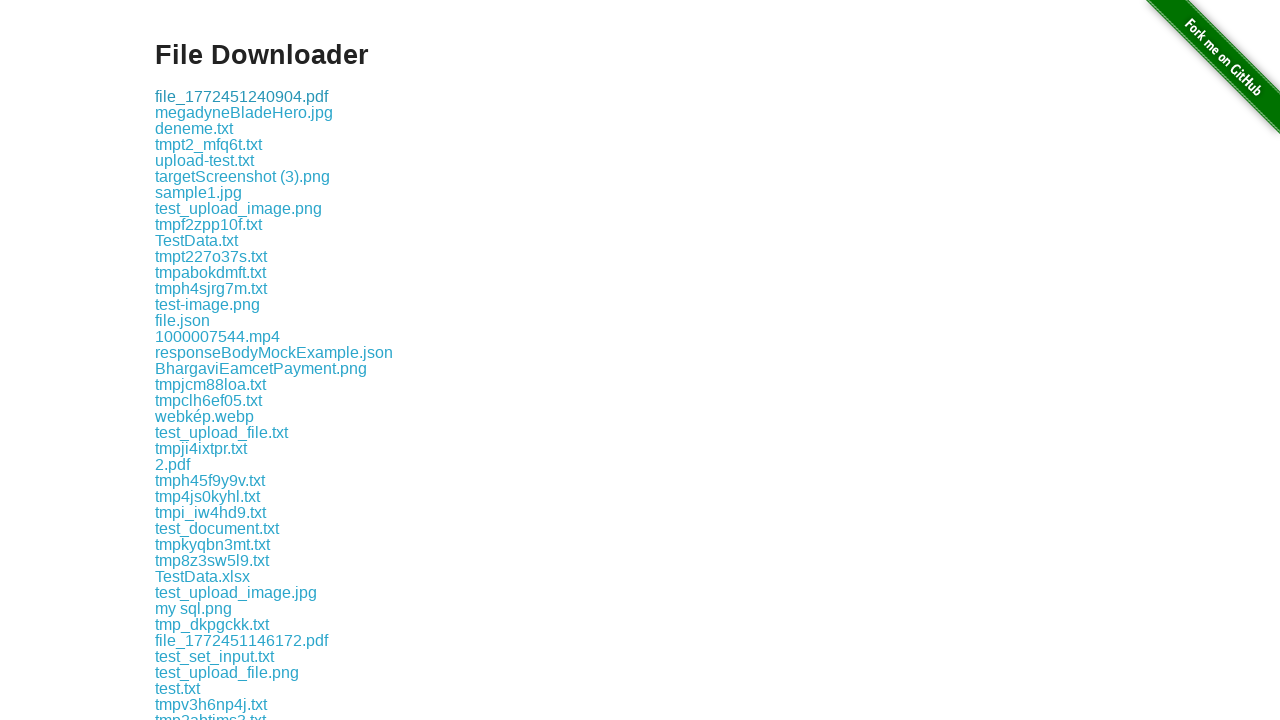

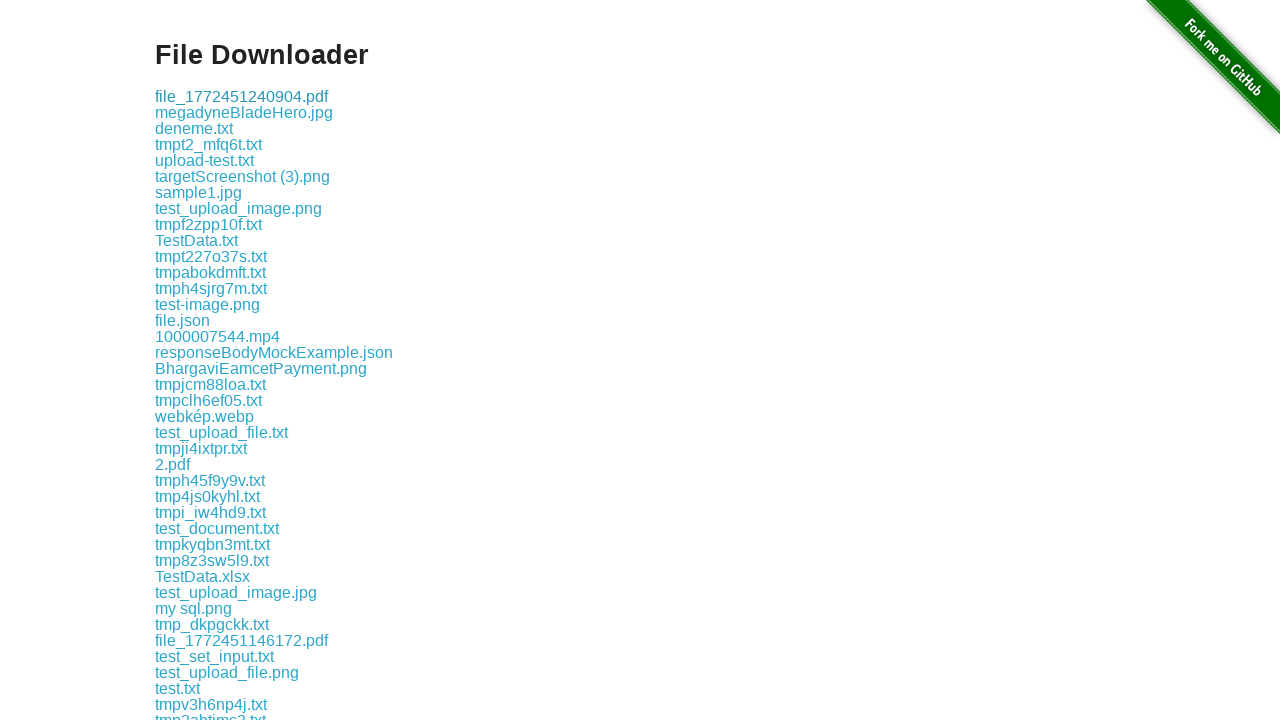